Navigates to the Internships page by hovering over Student Services in the navigation bar and clicking on Internships link

Starting URL: https://www.np.edu.sg

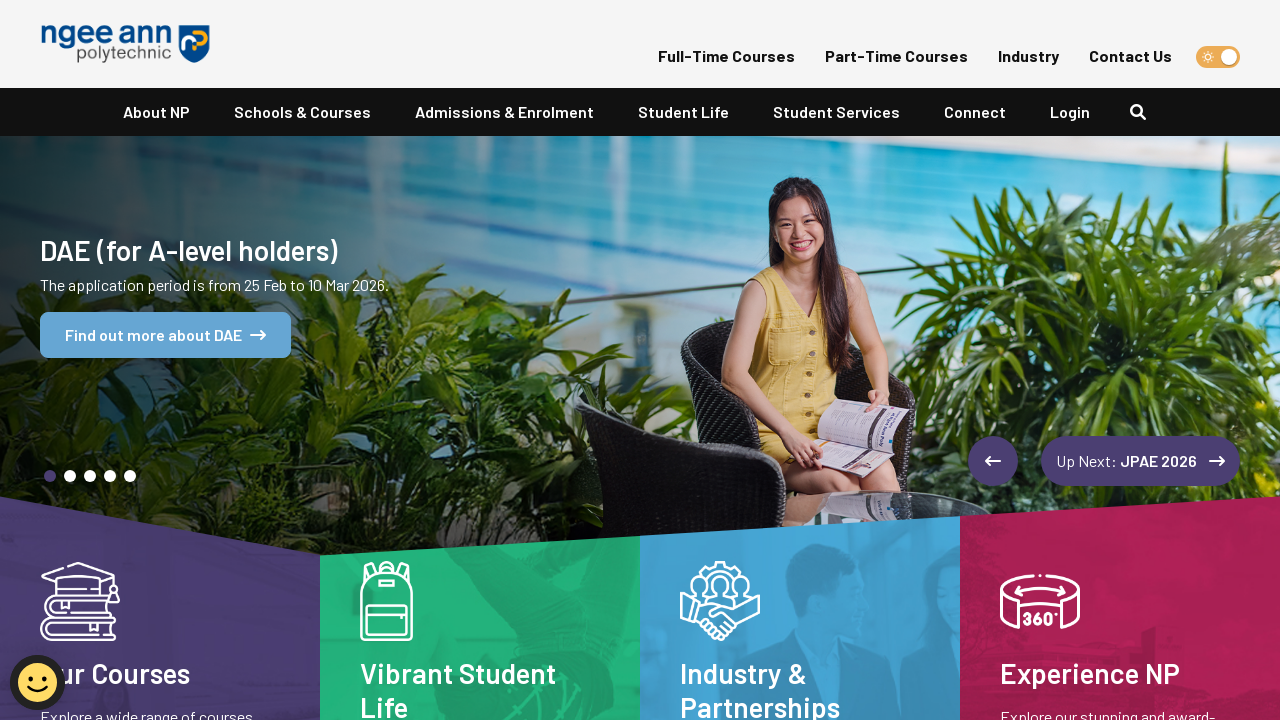

Hovered over Student Services in navigation bar at (836, 112) on xpath=//a[text()='Student Services']
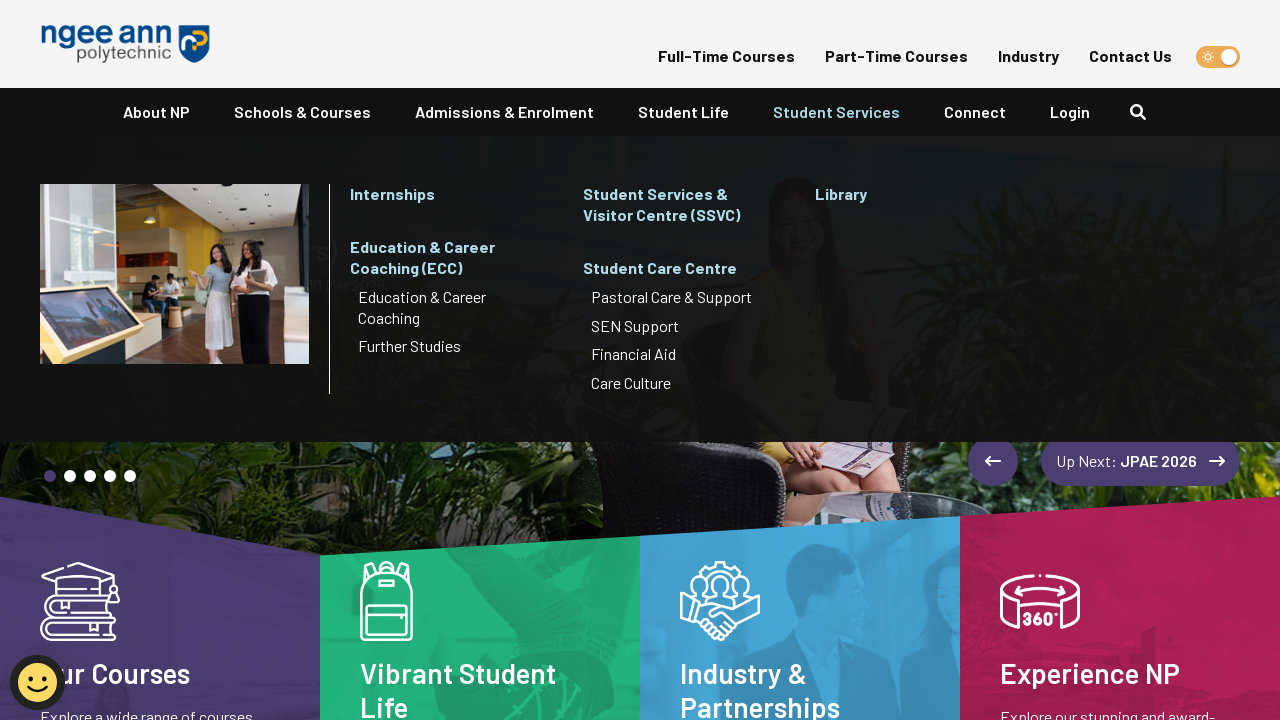

Clicked on Internships link at (446, 195) on //a[text()="Internships"]
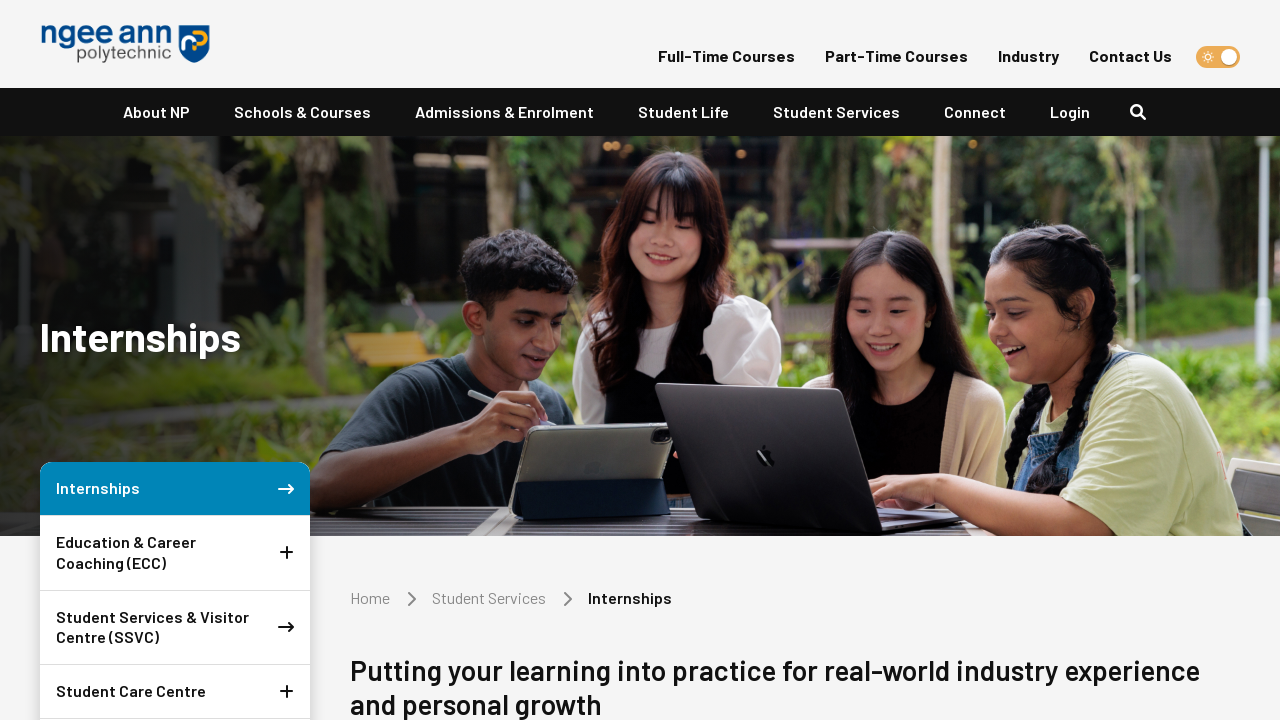

Internships page loaded and URL verified
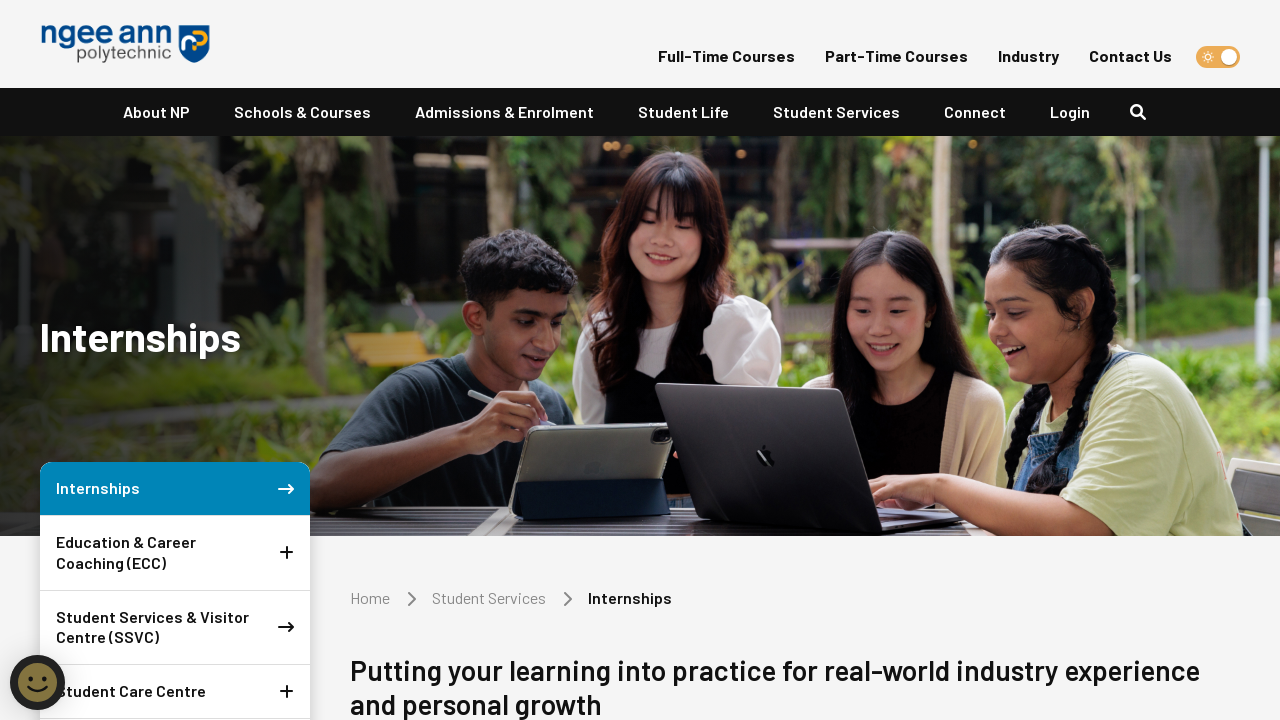

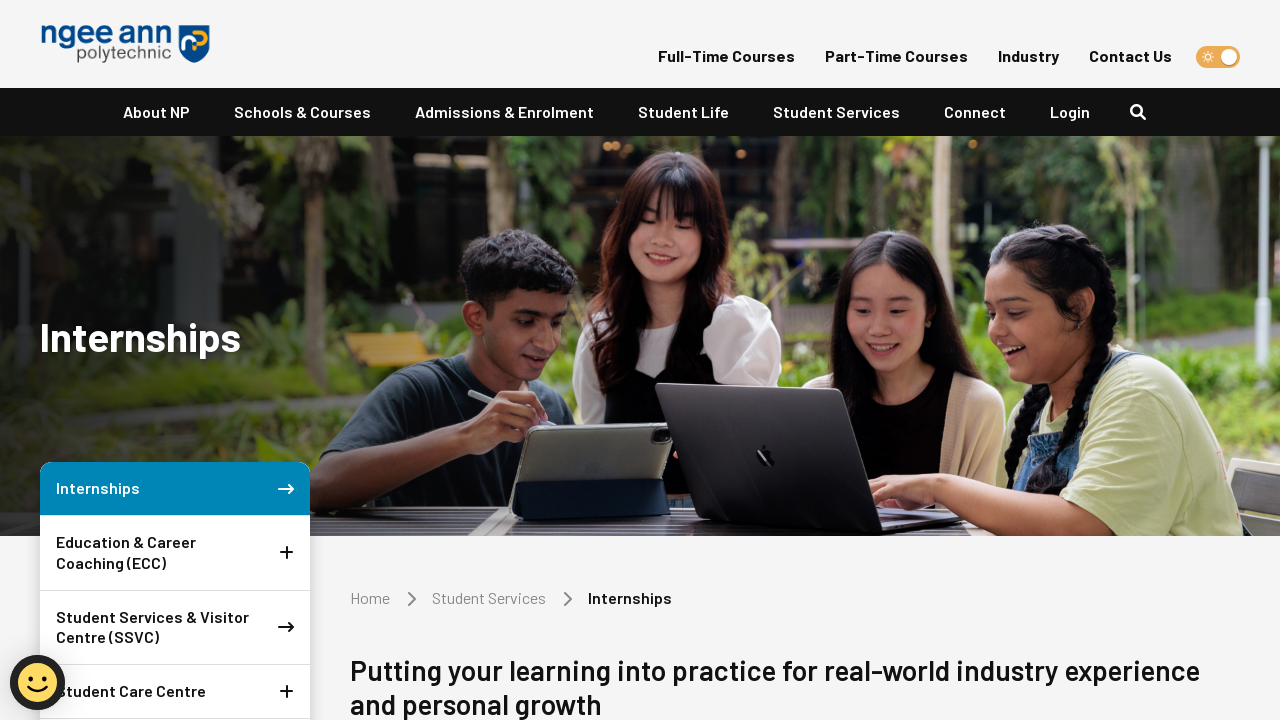